Tests selecting "Home" category from dropdown menu on Found In Store page, then clicks on an image tile within an iframe to preview it

Starting URL: https://www.ddsdiscounts.com/found-in-store/

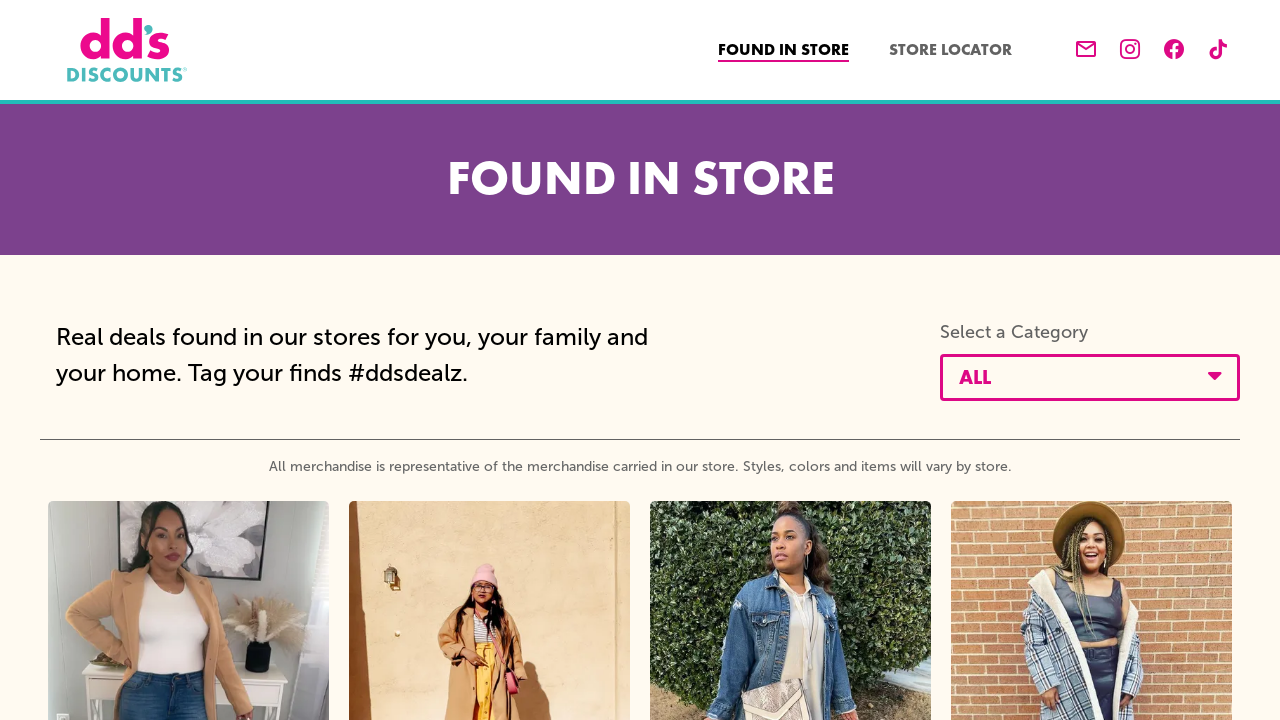

Pressed Escape to dismiss any popup
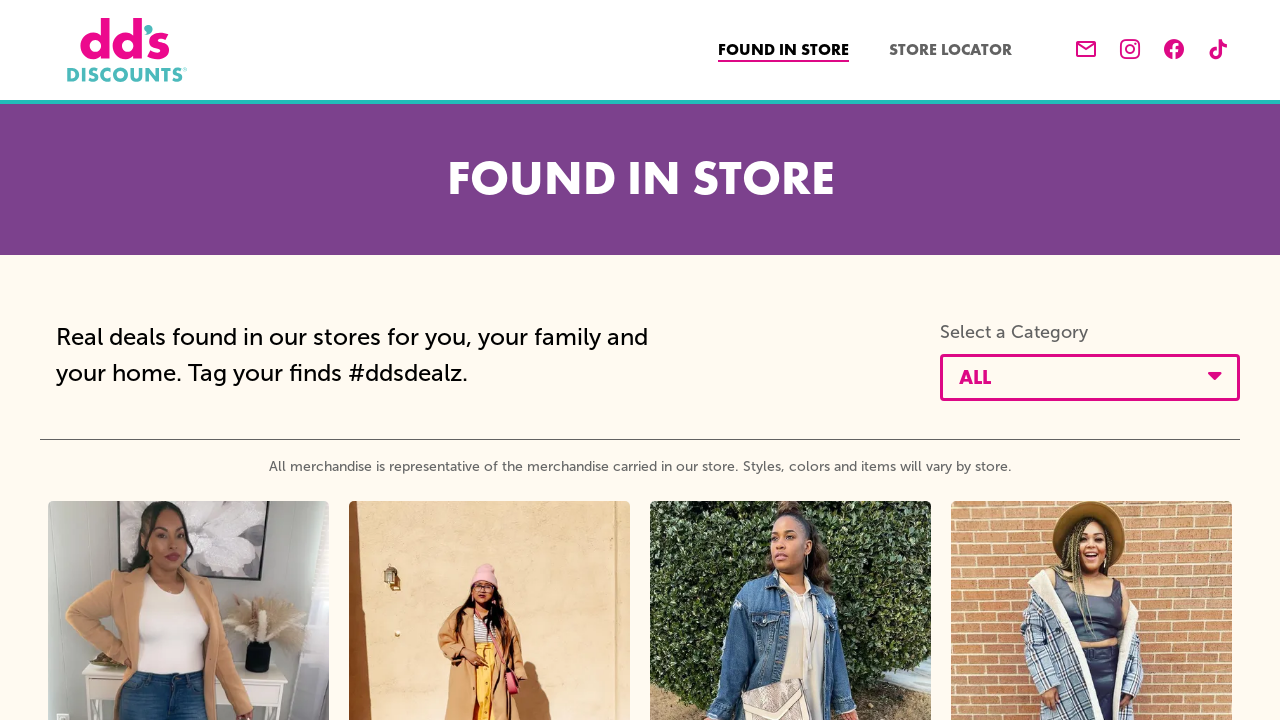

Clicked category dropdown button at (1090, 377) on button#stackla-filter-toggle
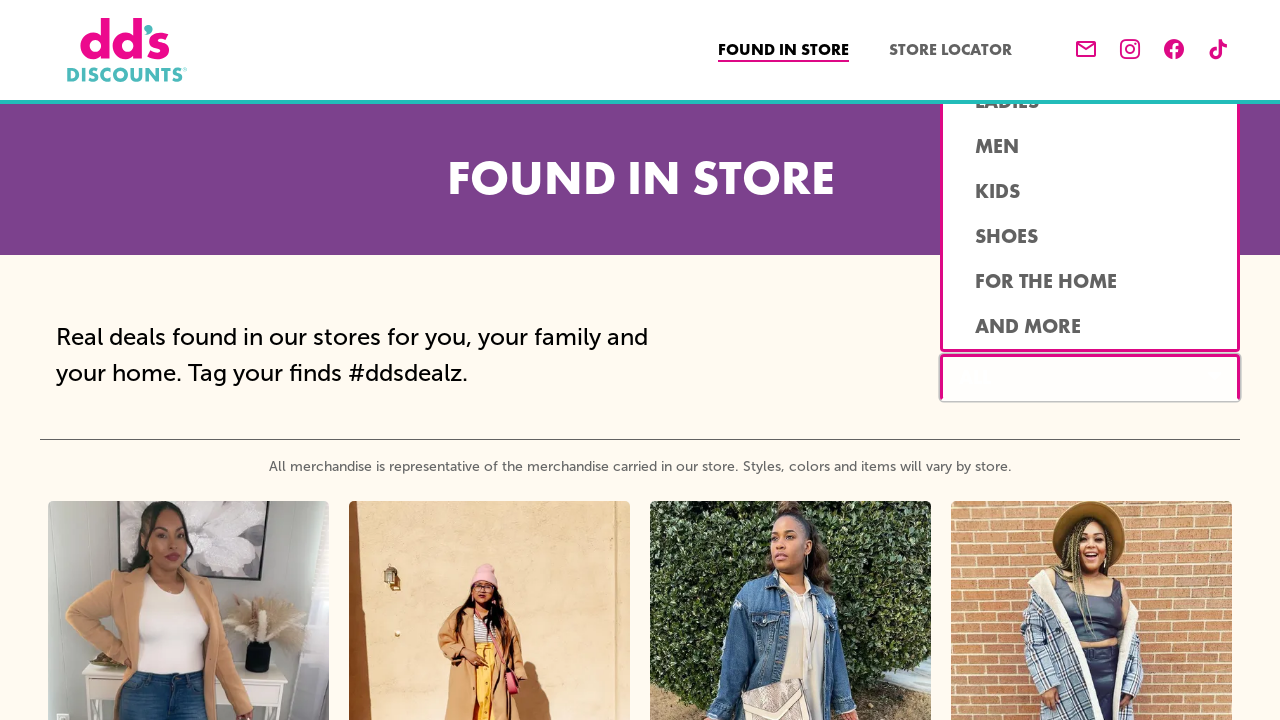

Selected 'Home' category from dropdown menu at (1090, 281) on button[data-filterslug='for-the-home']
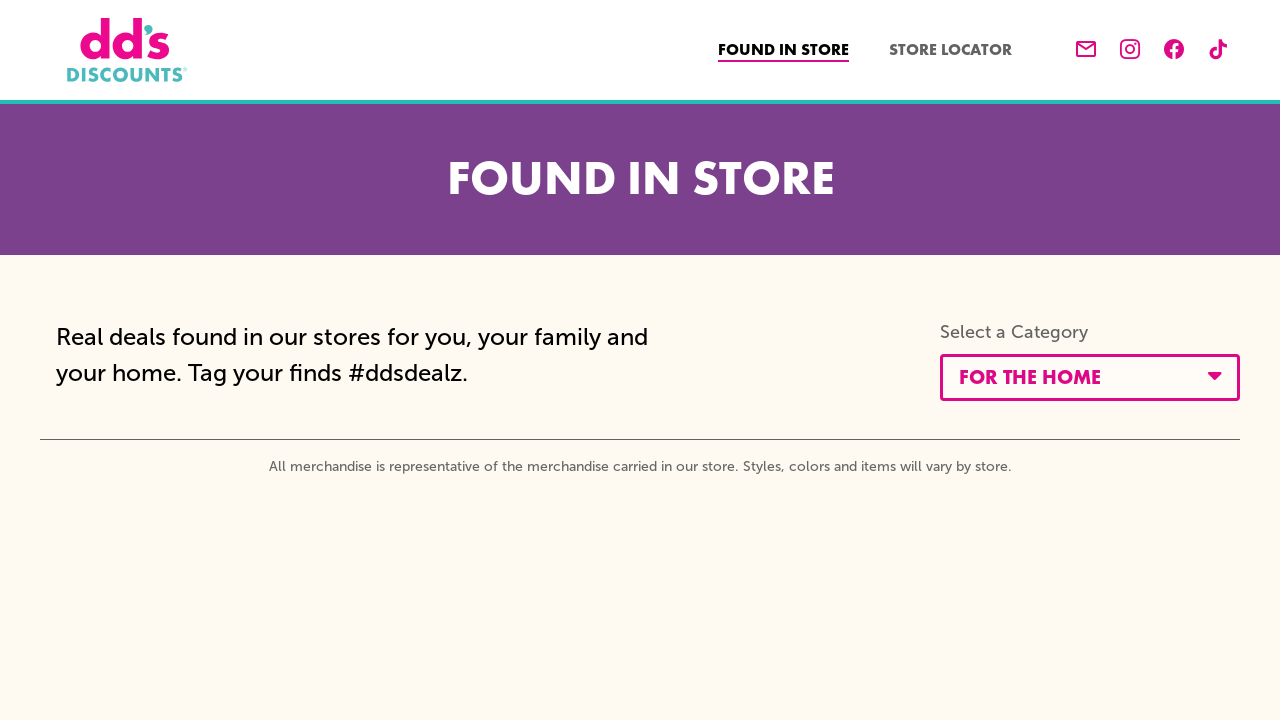

Waited for content to load after selecting Home category
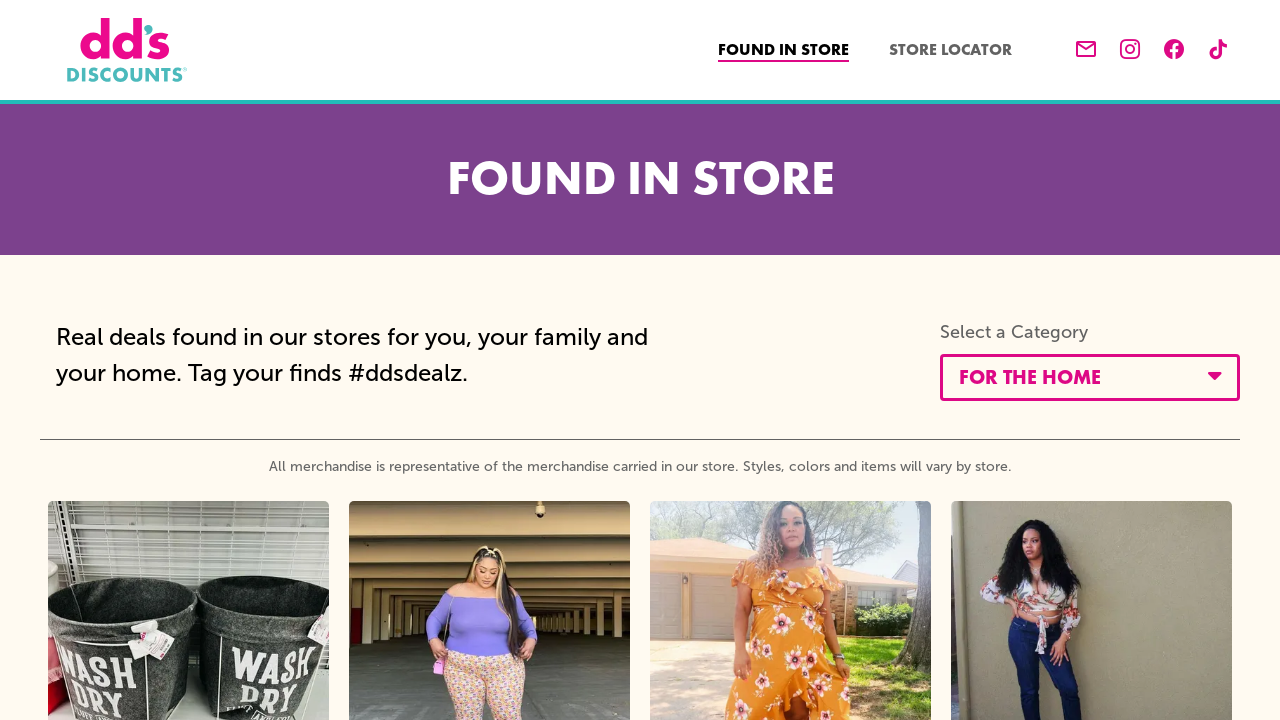

Located the iframe containing image tiles
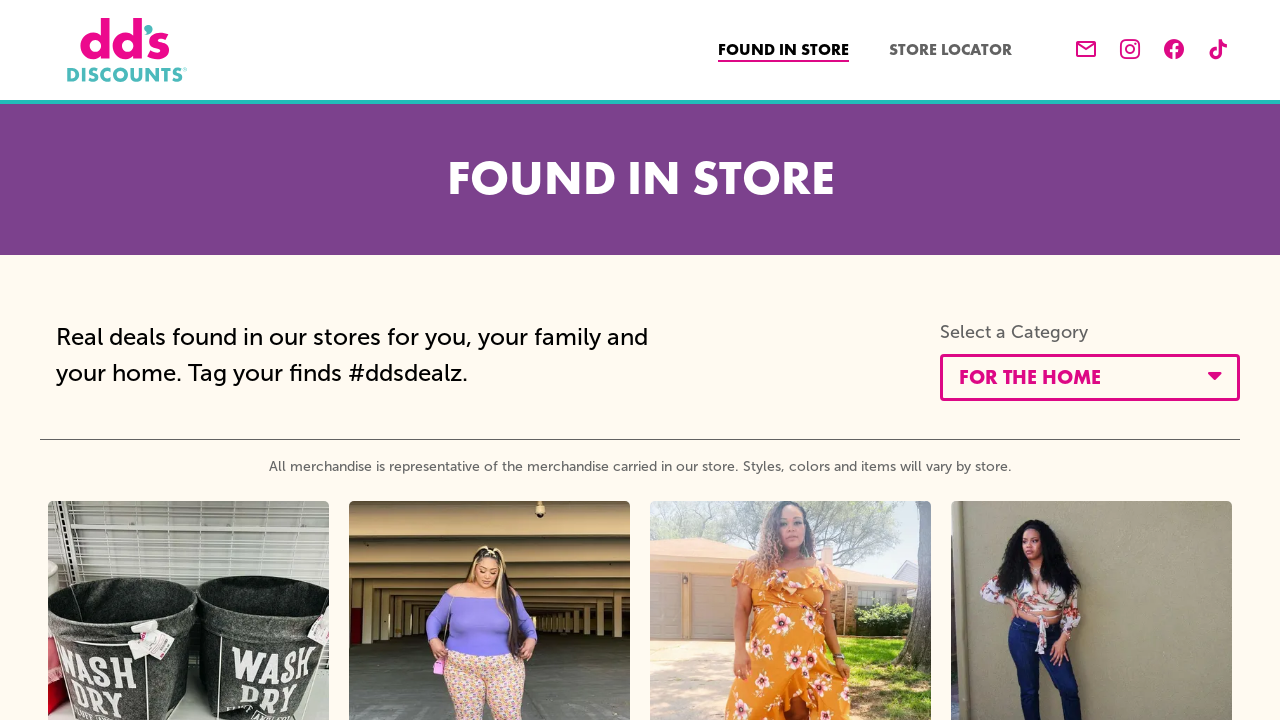

Clicked on first image tile within iframe to preview it at (188, 580) on iframe >> nth=0 >> internal:control=enter-frame >> div.tile-image-wrapper >> nth
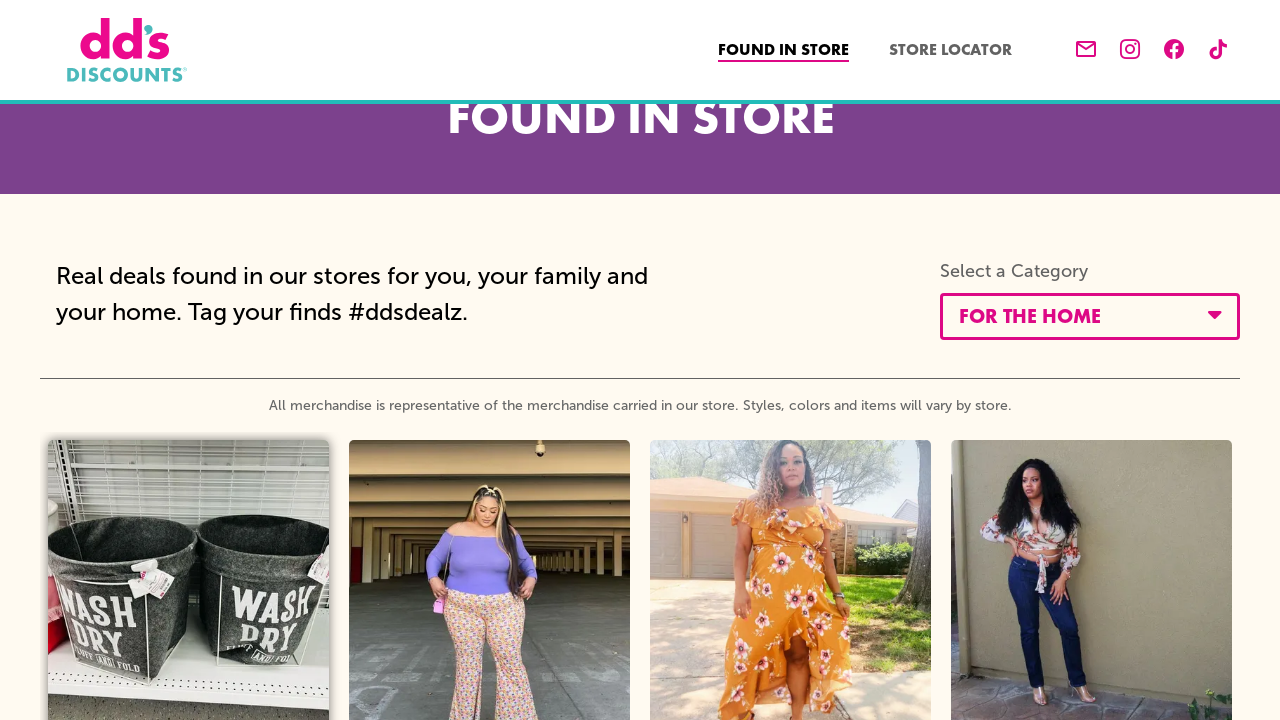

Waited for image preview to load
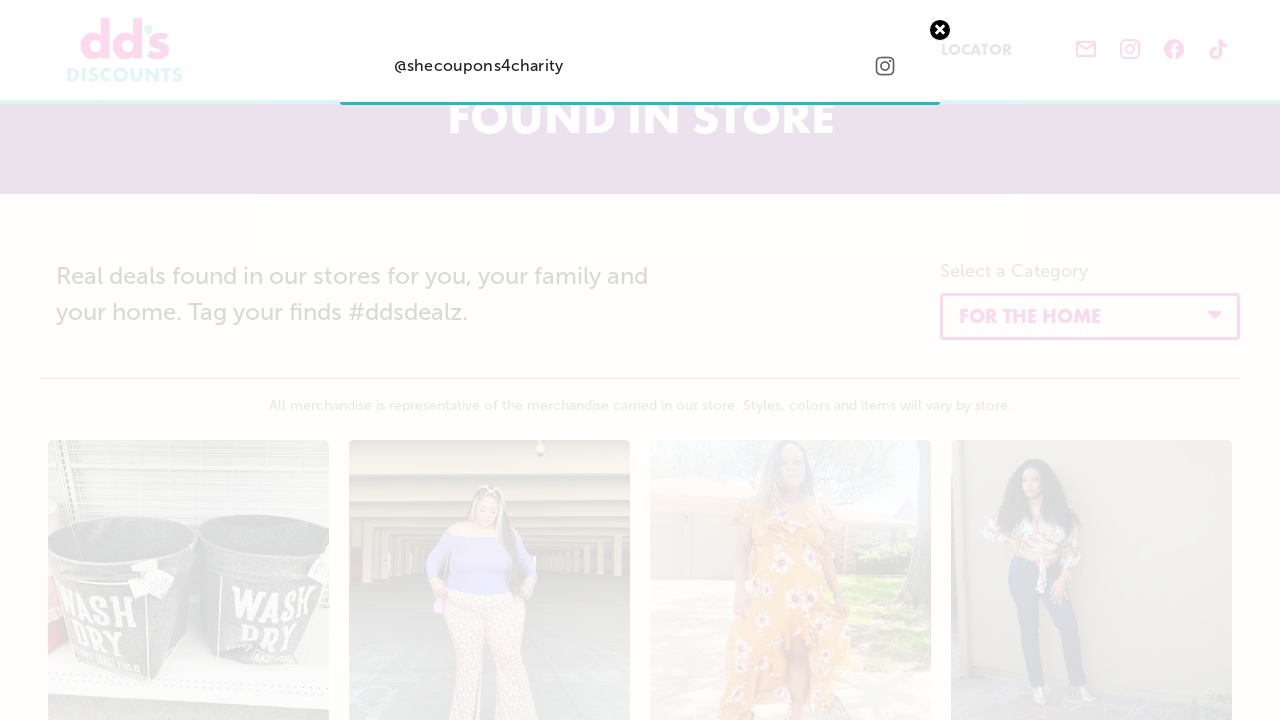

Pressed Escape to close the image preview
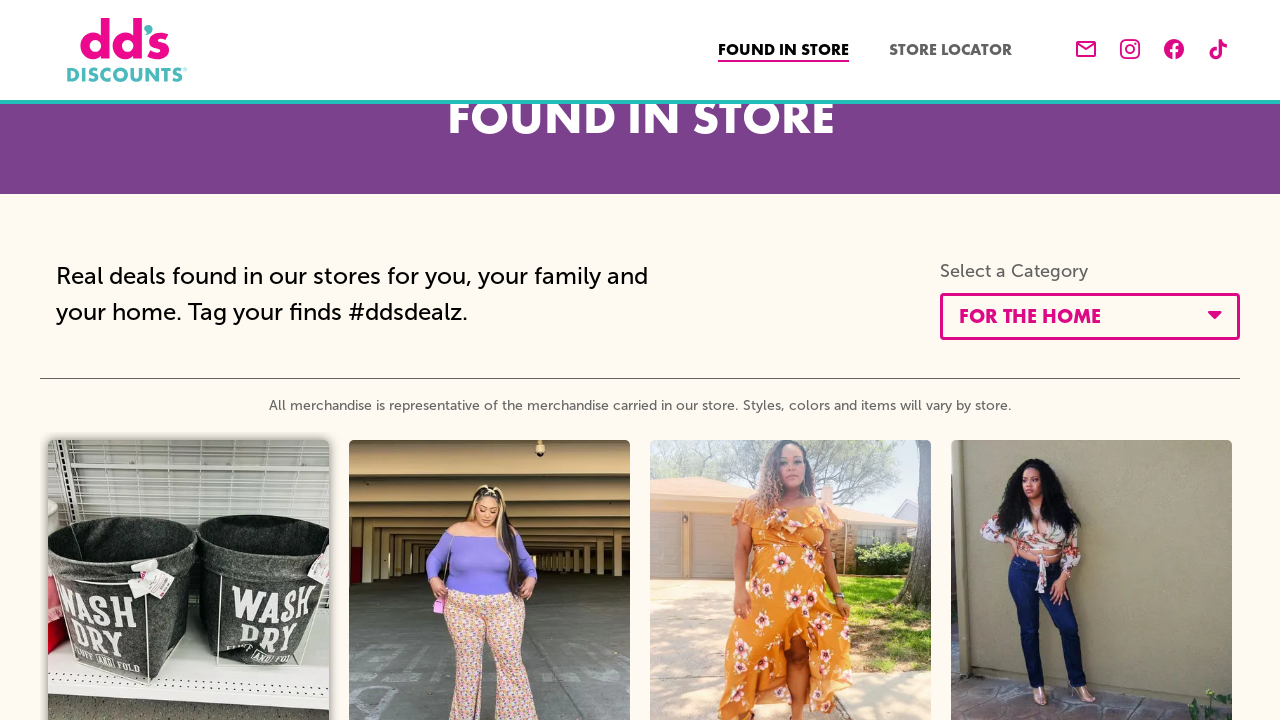

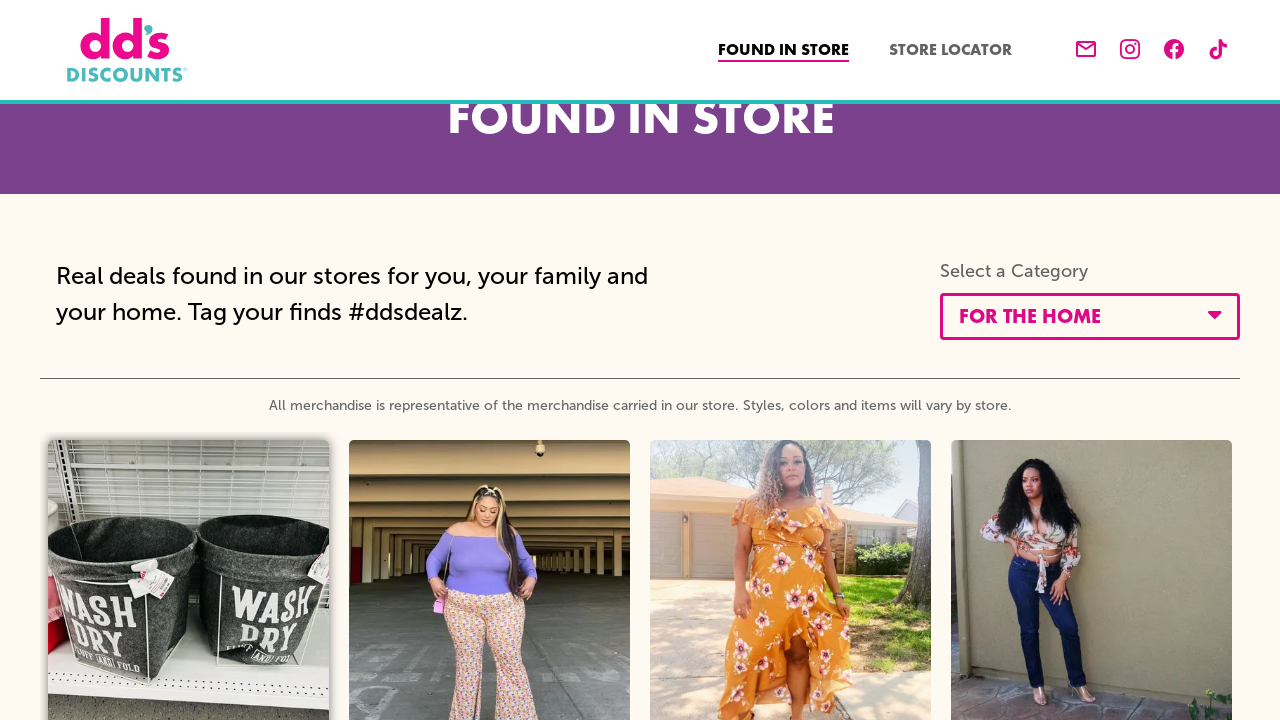